Tests right-click context menu functionality by right-clicking an element, hovering over a menu item, and clicking it

Starting URL: http://swisnl.github.io/jQuery-contextMenu/demo.html

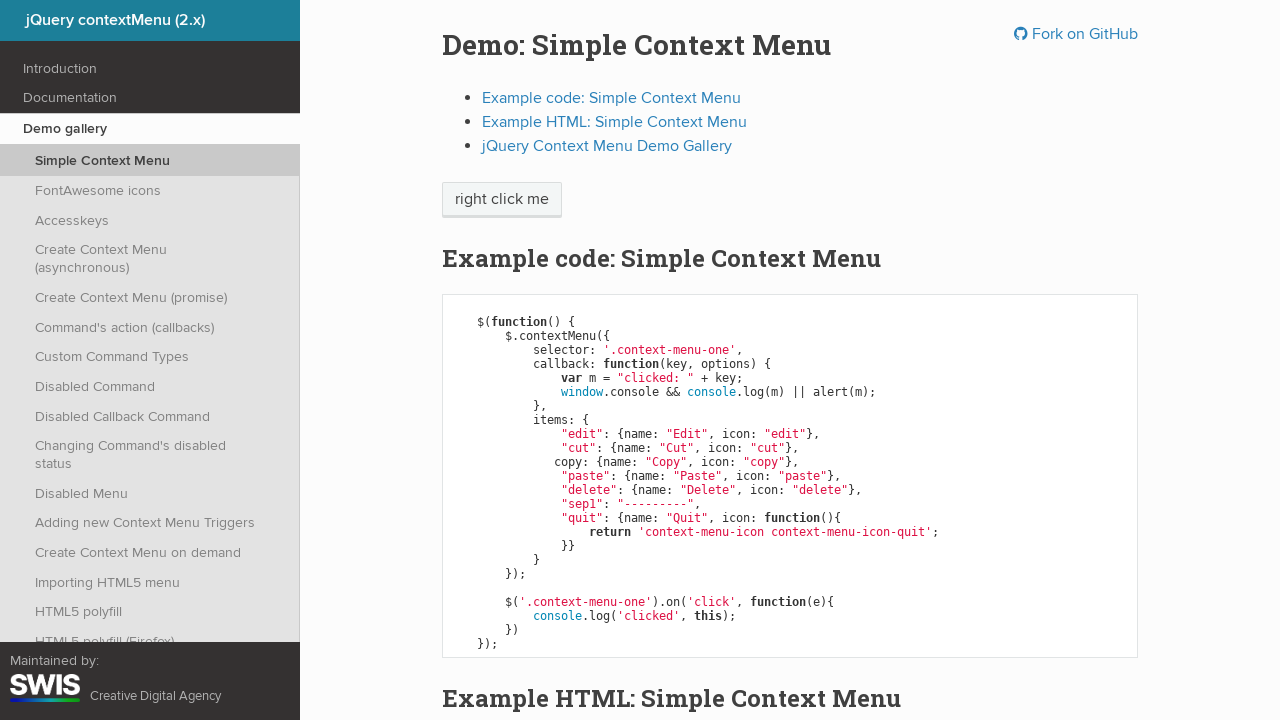

Right-clicked on context menu trigger element at (502, 200) on css=span.context-menu-one
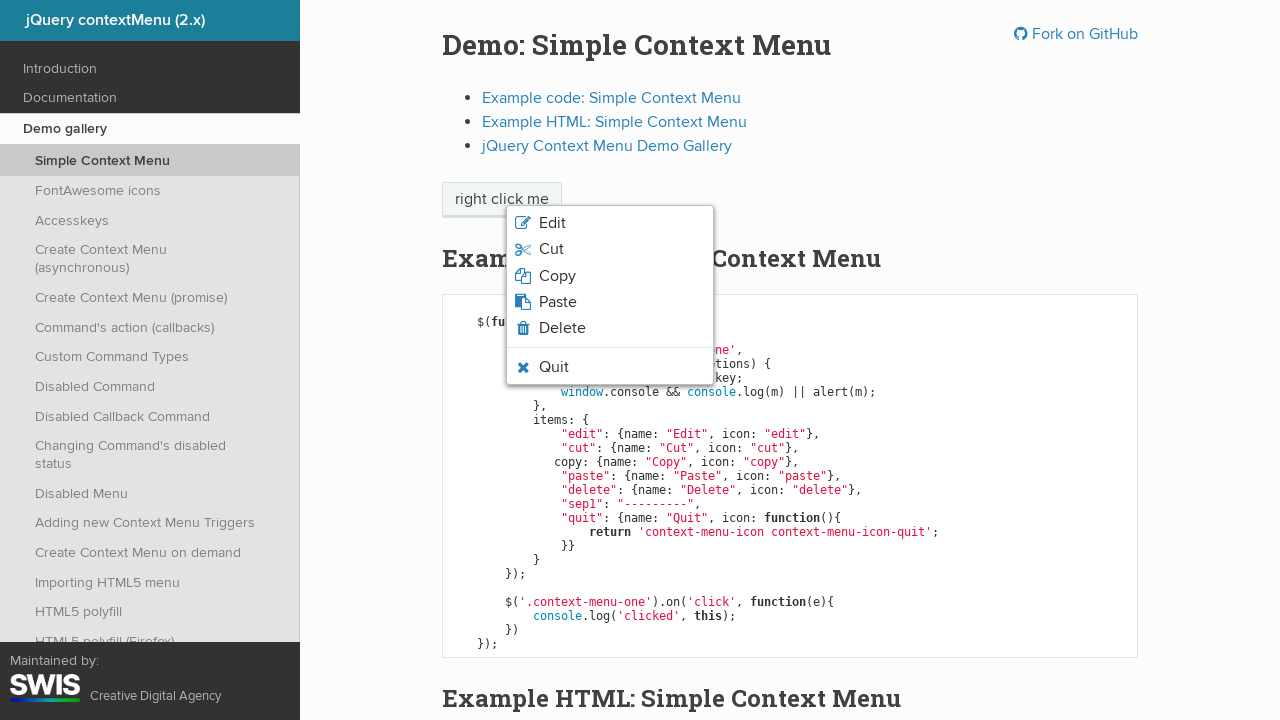

Hovered over Paste option in context menu at (610, 302) on css=li.context-menu-icon-paste
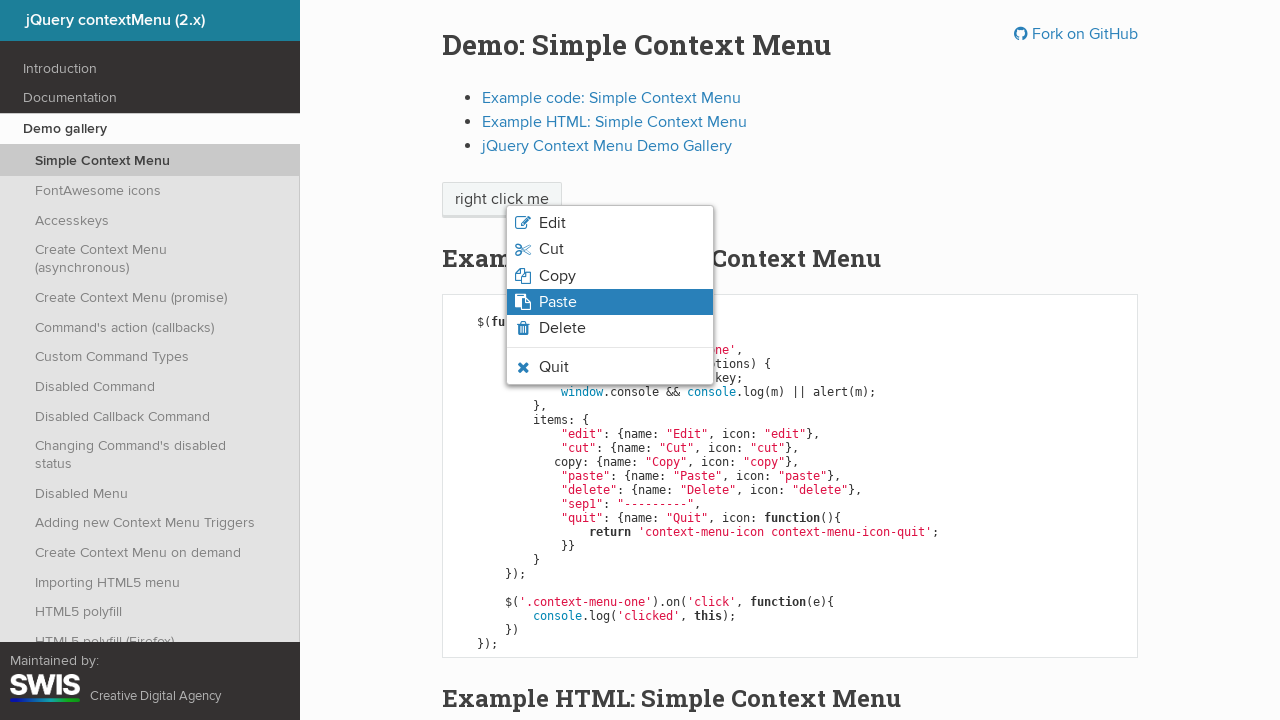

Clicked on Paste option from context menu at (610, 302) on css=li.context-menu-icon-paste
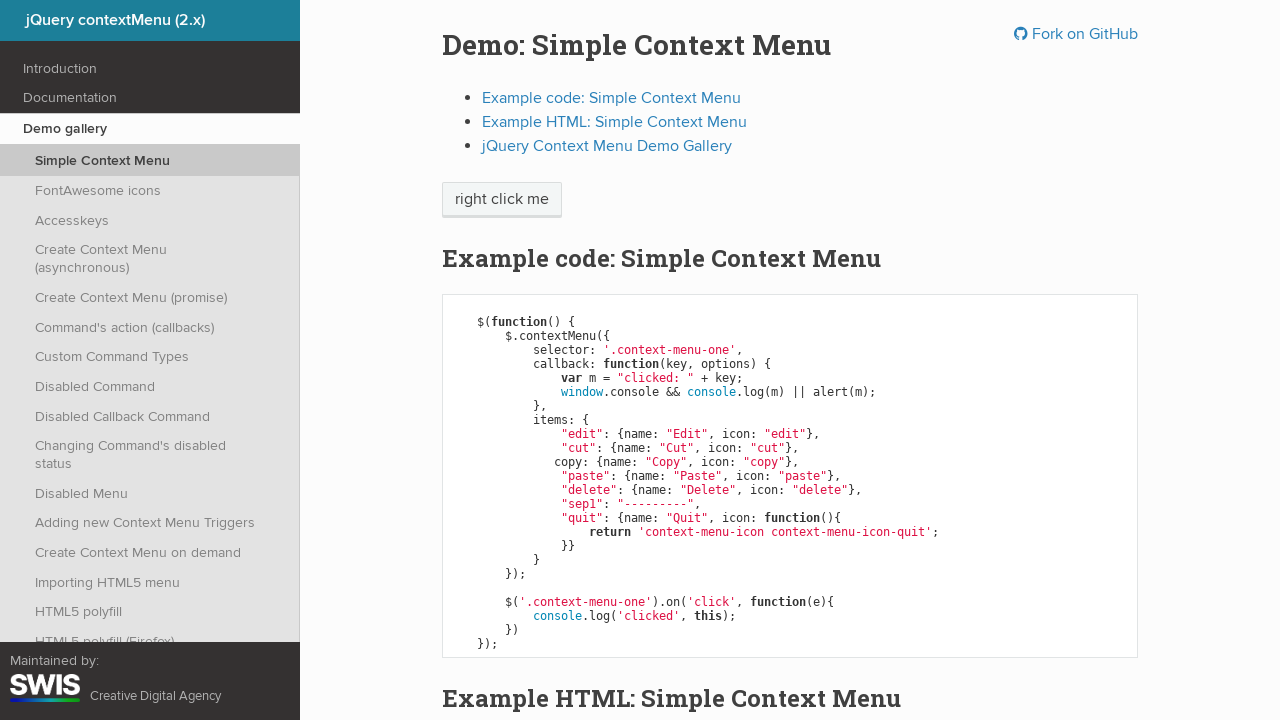

Alert dialog handler registered and accepted
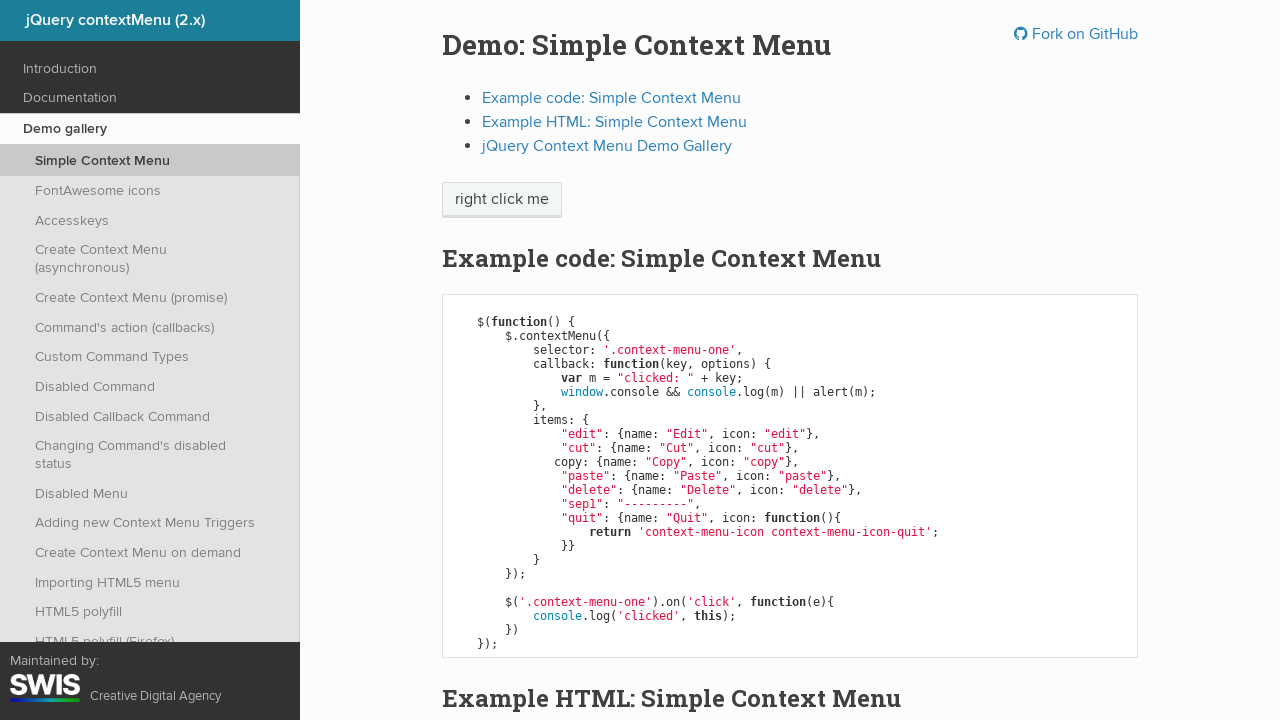

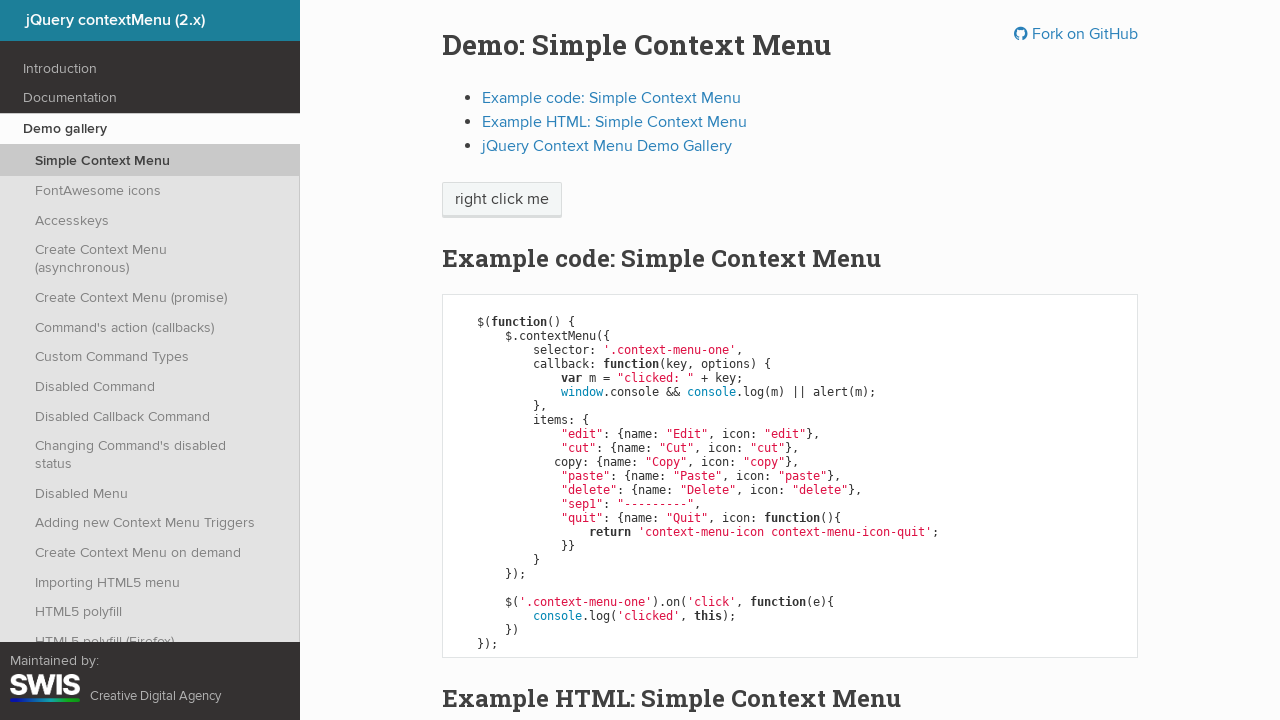